Tests that the currently applied filter is highlighted in the filter navigation

Starting URL: https://demo.playwright.dev/todomvc

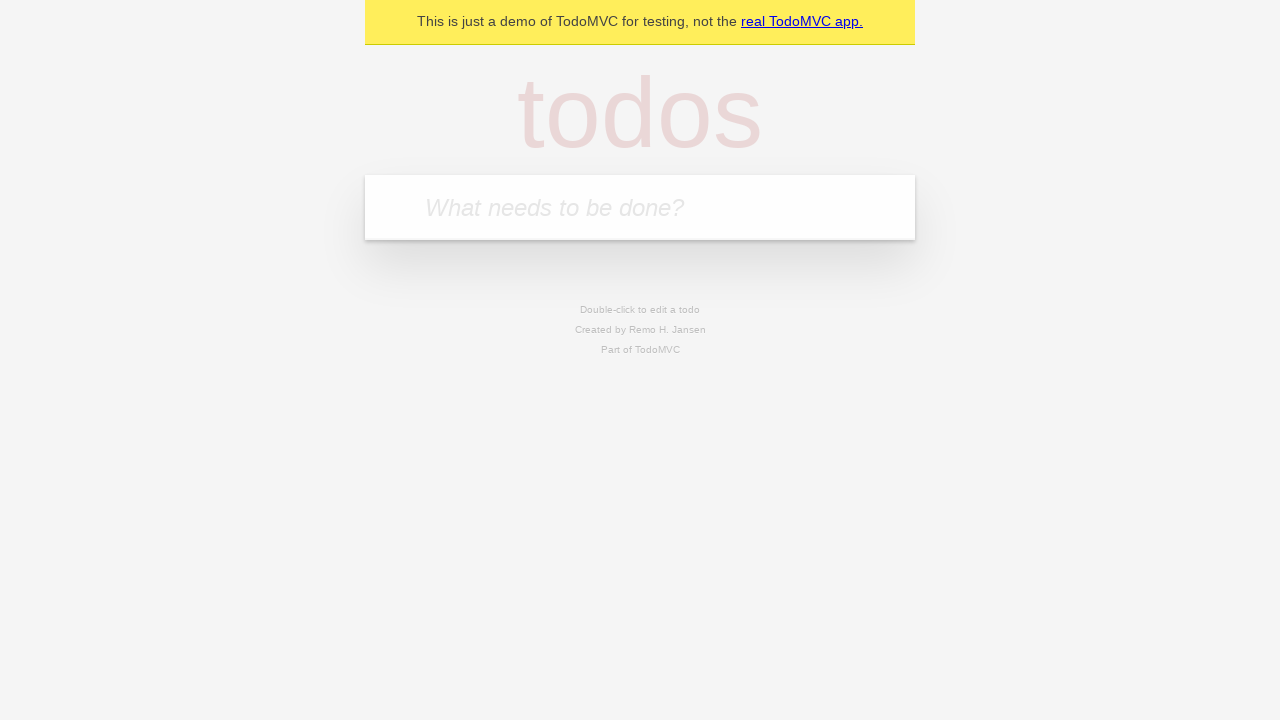

Filled new todo field with 'buy some cheese' on .new-todo
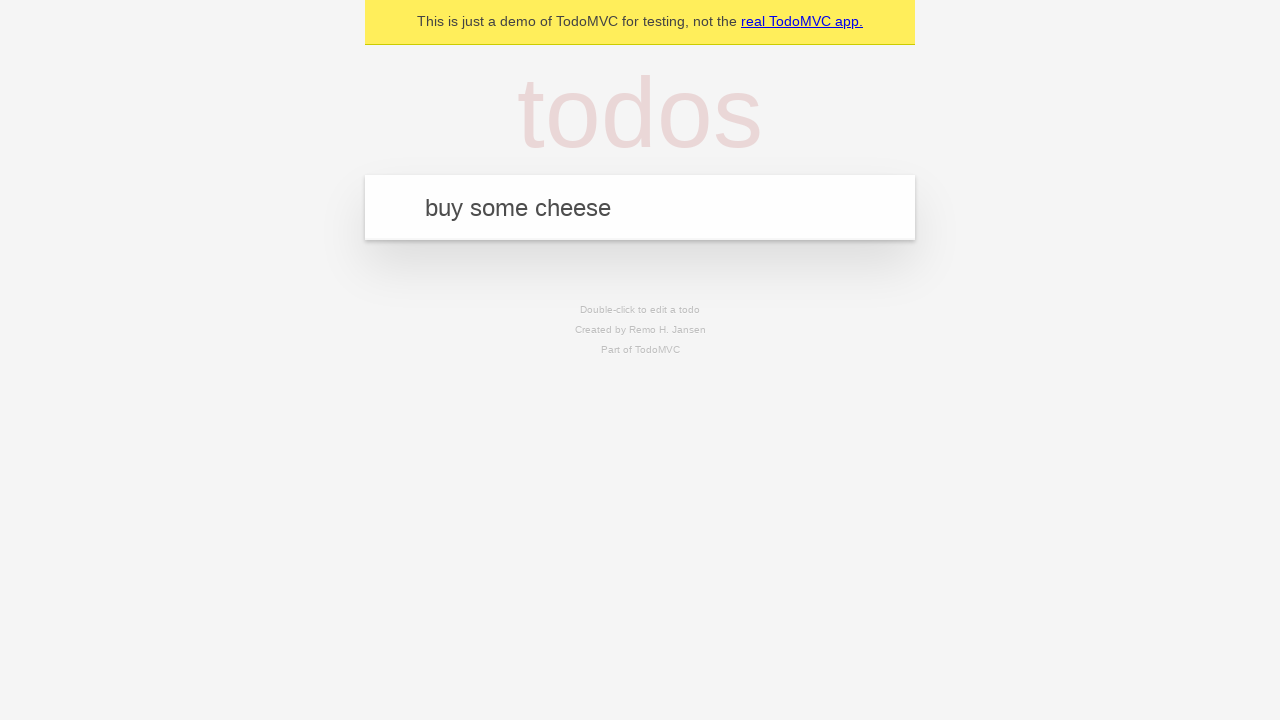

Pressed Enter to create first todo item on .new-todo
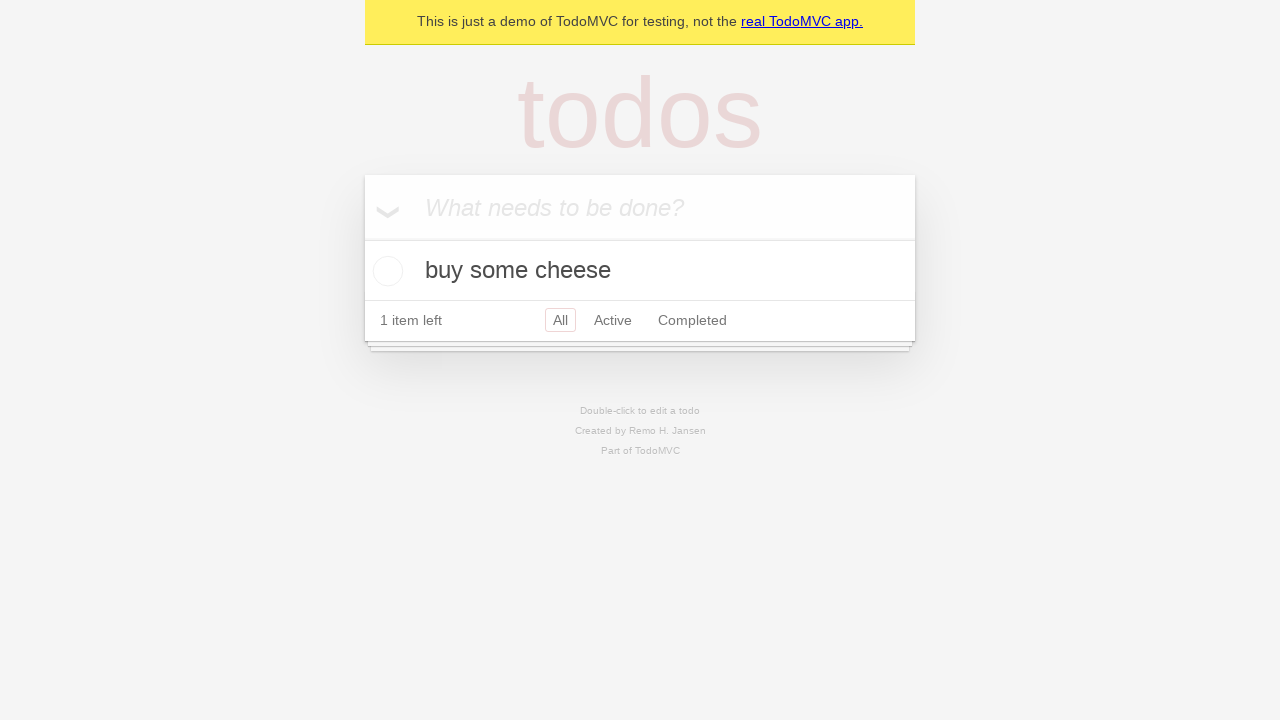

Filled new todo field with 'feed the cat' on .new-todo
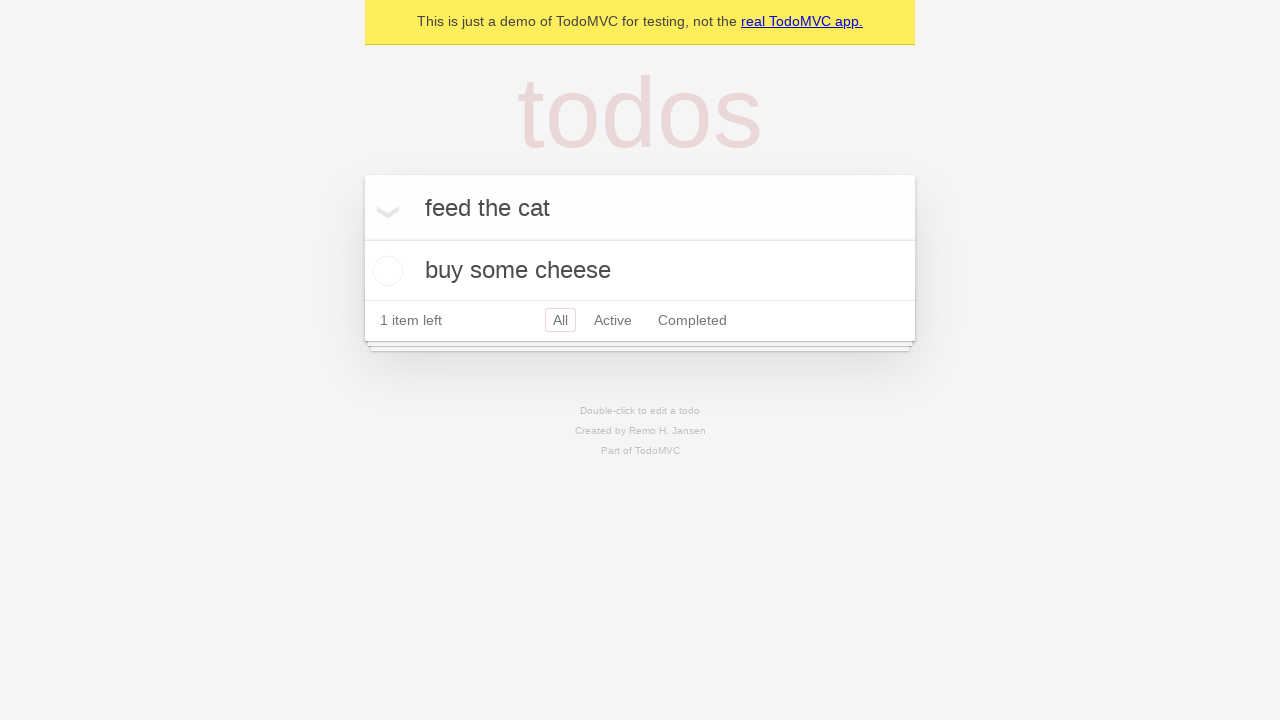

Pressed Enter to create second todo item on .new-todo
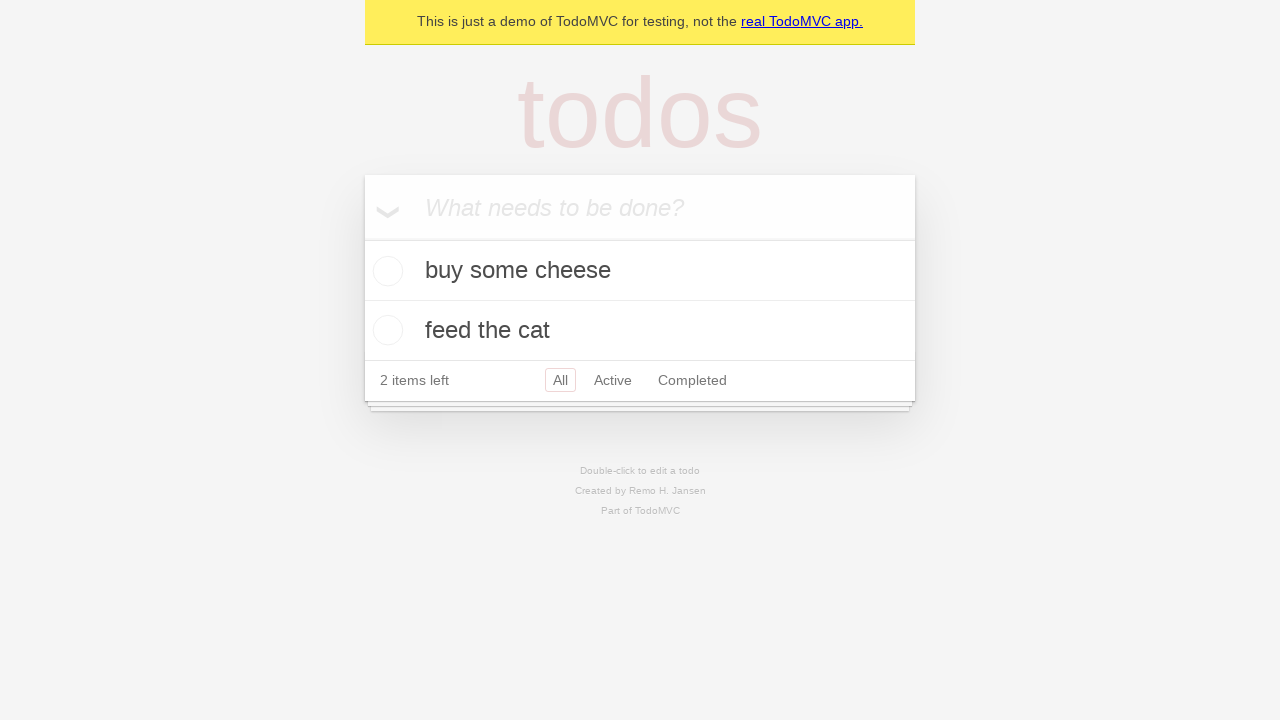

Filled new todo field with 'book a doctors appointment' on .new-todo
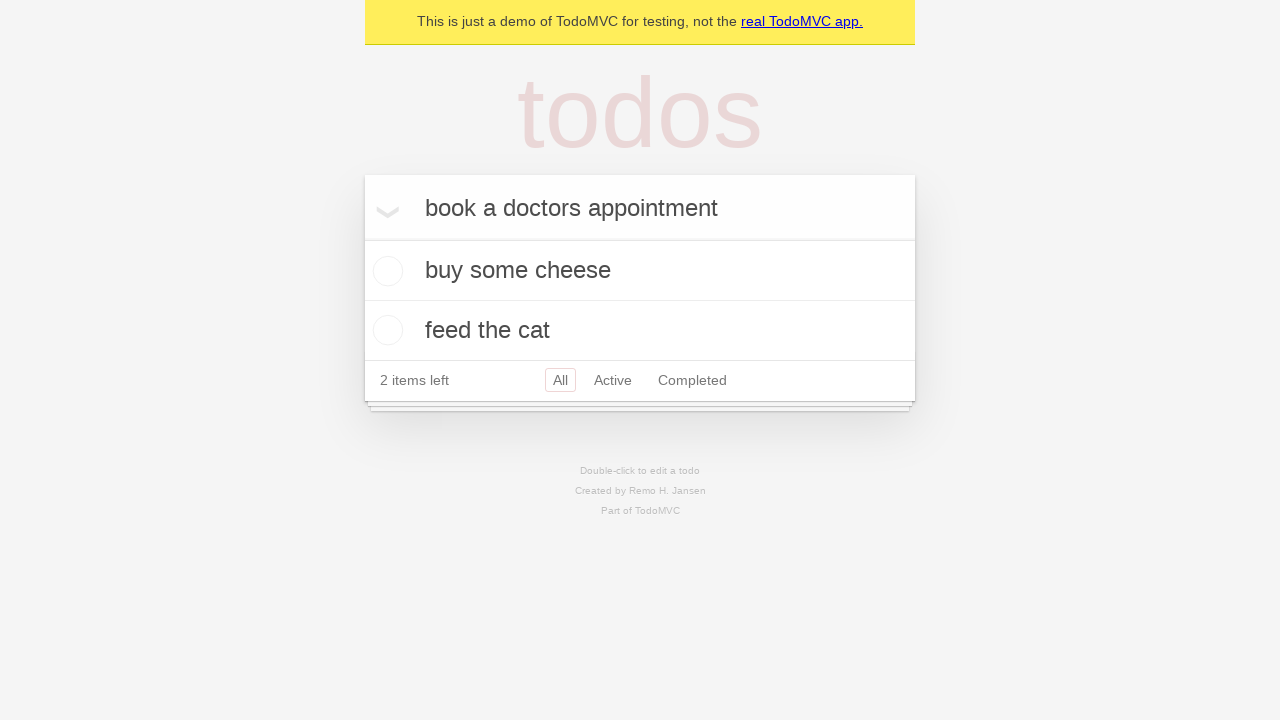

Pressed Enter to create third todo item on .new-todo
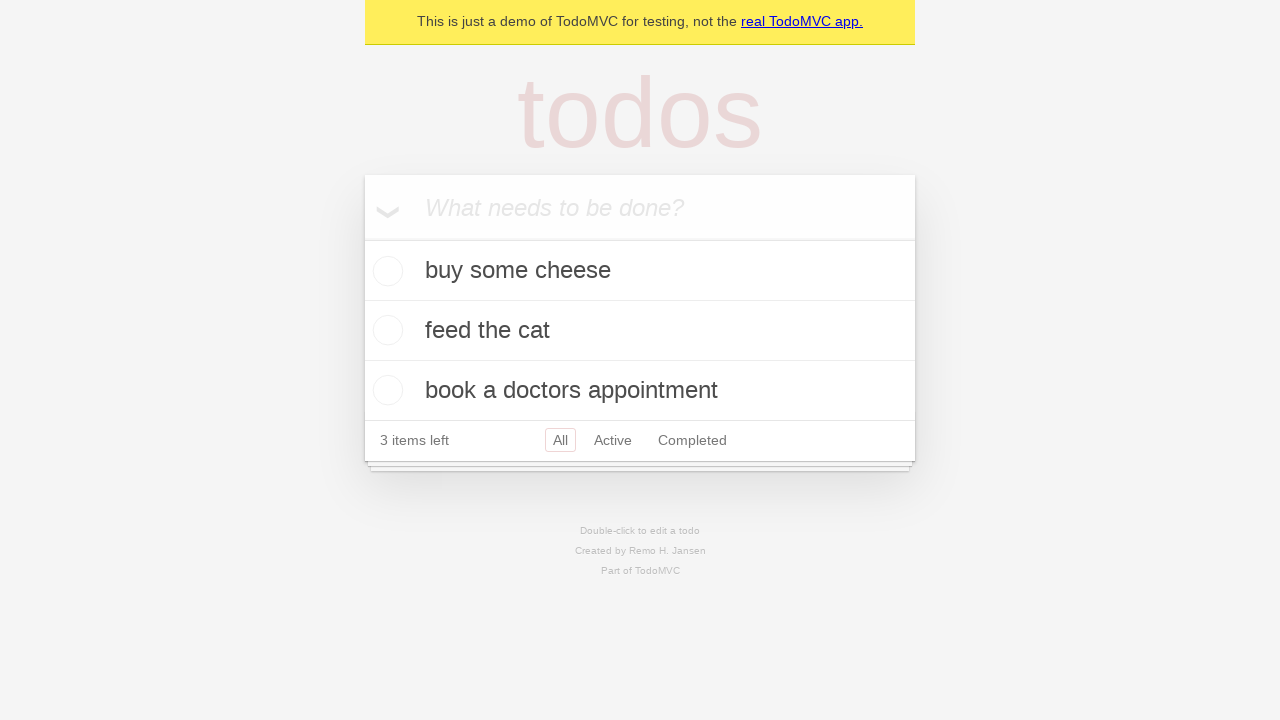

Waited for all three todo items to load
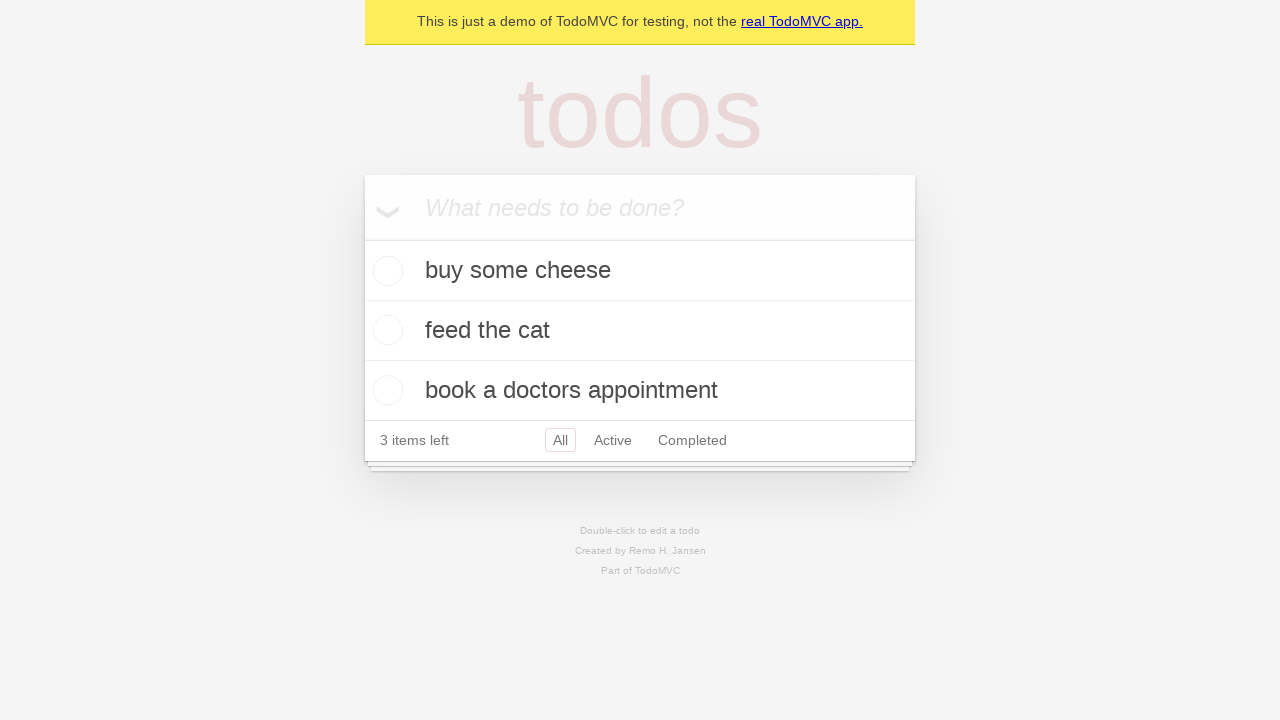

Clicked Active filter in filter navigation at (613, 440) on .filters >> text=Active
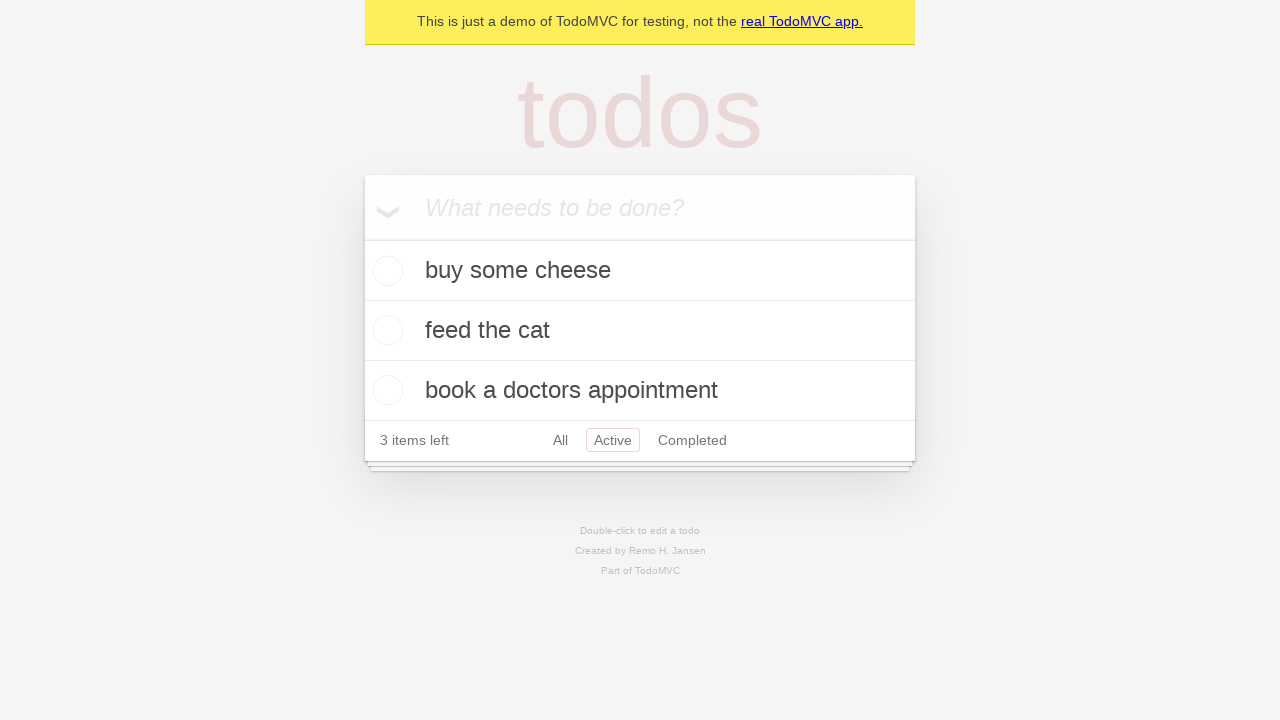

Clicked Completed filter to verify highlighting of currently applied filter at (692, 440) on .filters >> text=Completed
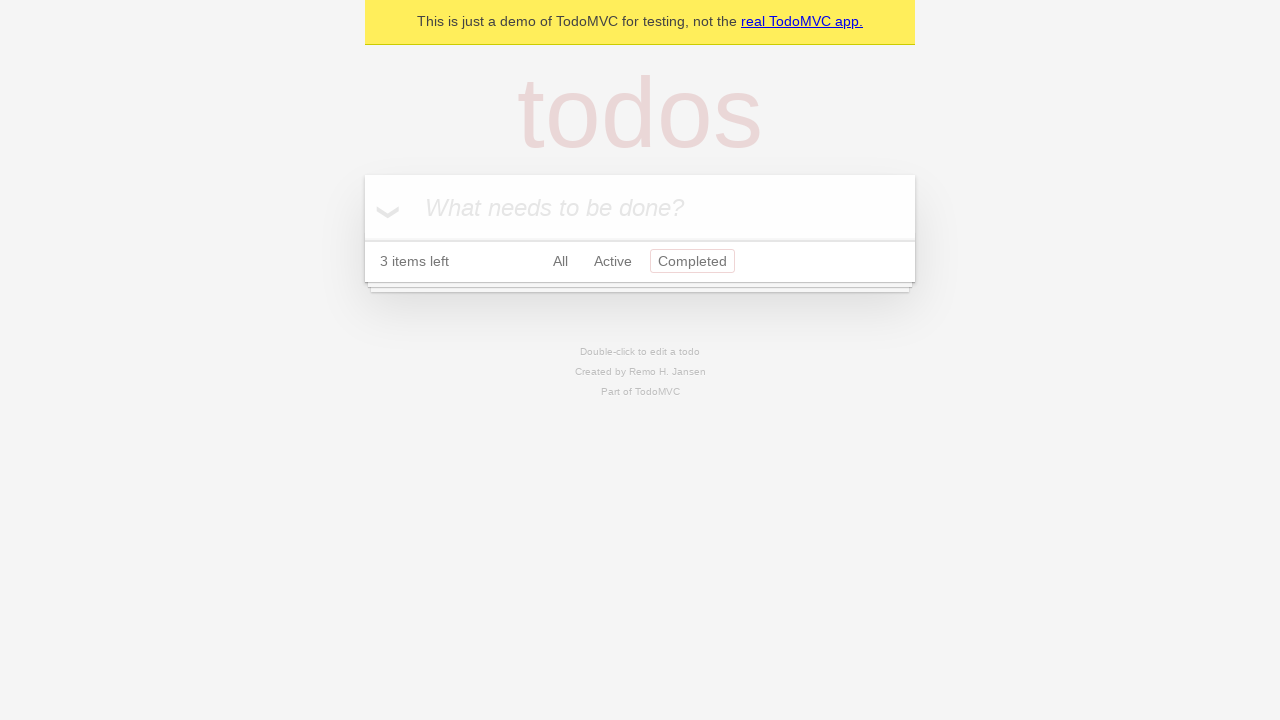

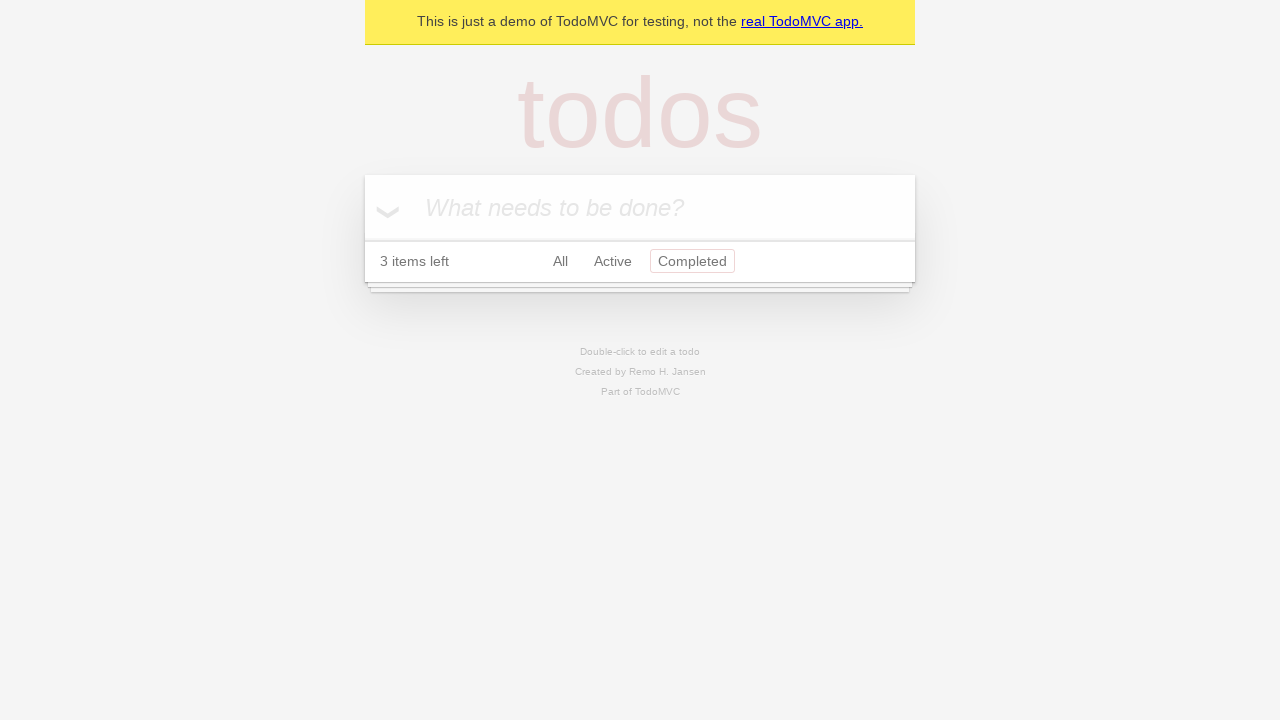